Tests dynamic content loading by clicking Start button and waiting for "Hello World!" text to appear

Starting URL: https://the-internet.herokuapp.com/dynamic_loading/1

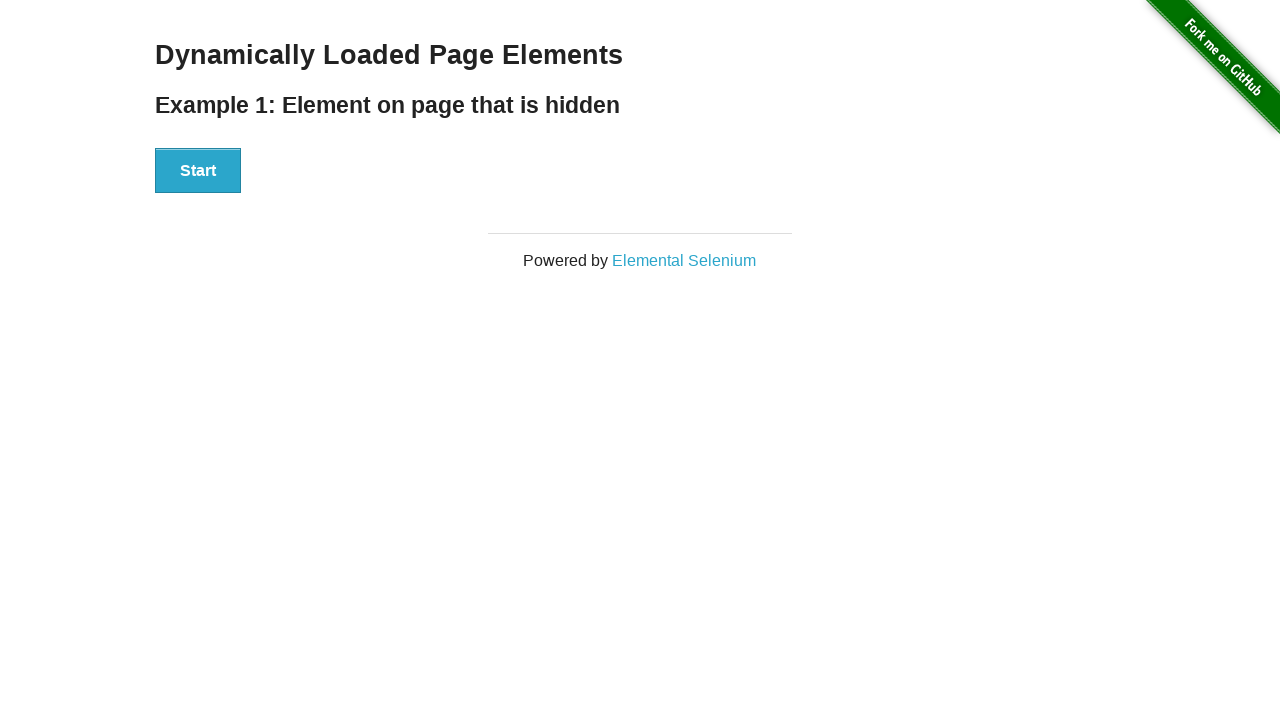

Clicked Start button to trigger dynamic content loading at (198, 171) on xpath=//button[contains(text(),'Start')]
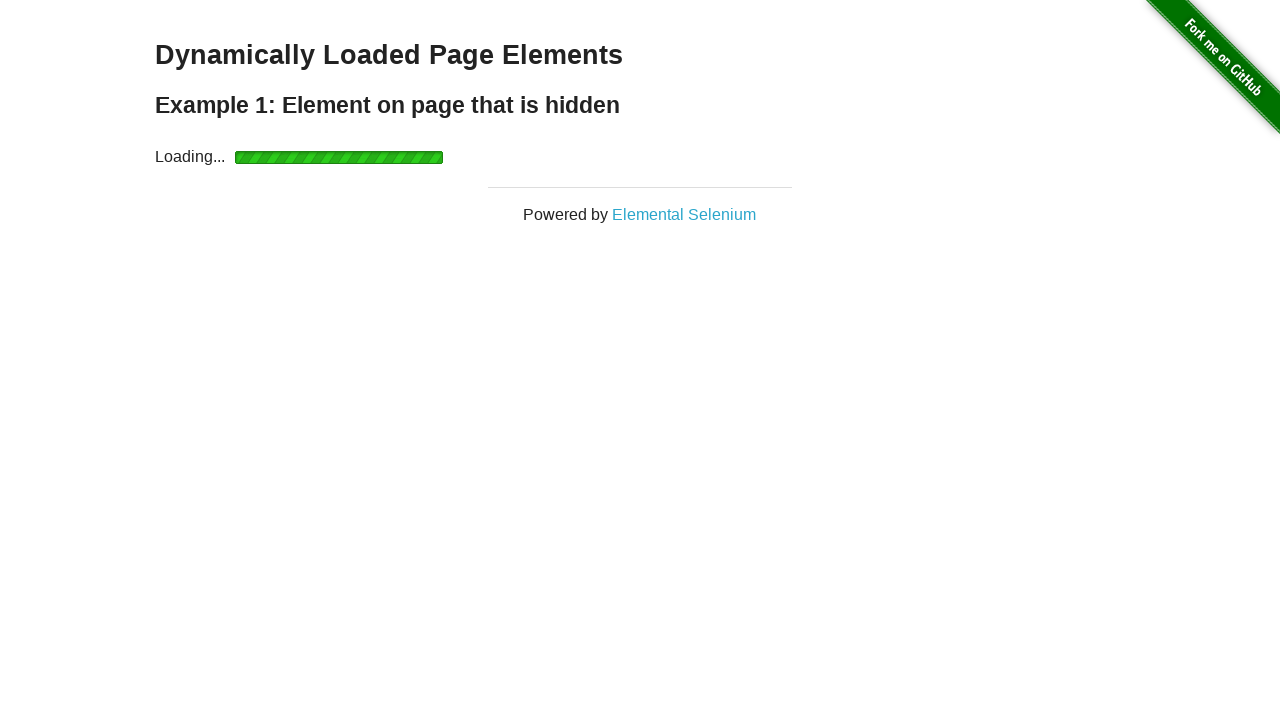

Waited for finish div to become visible
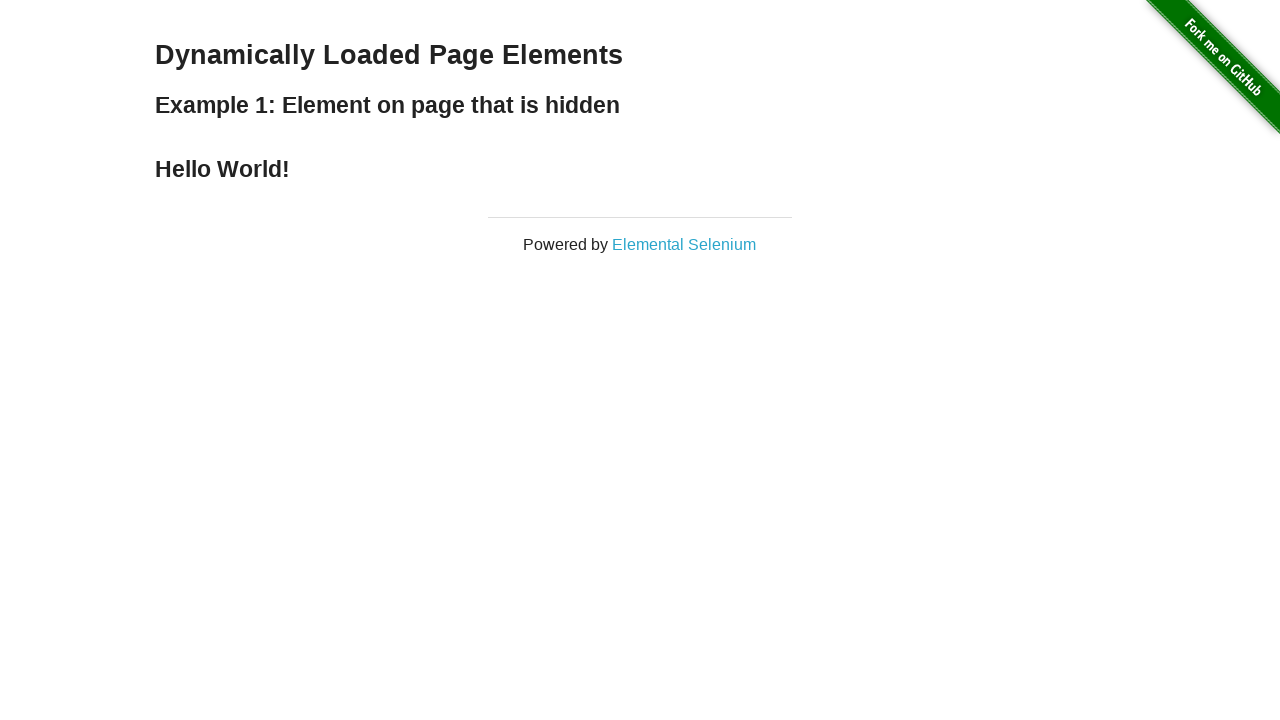

Confirmed 'Hello World!' text appeared in finish div
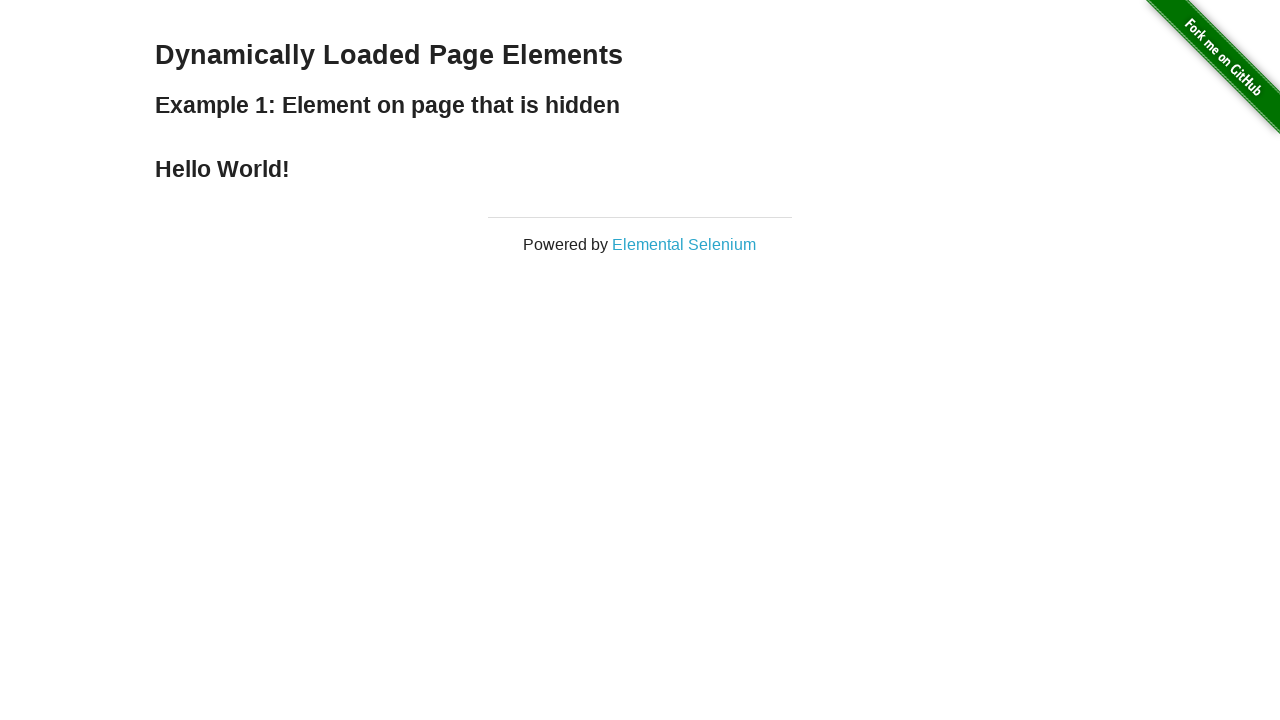

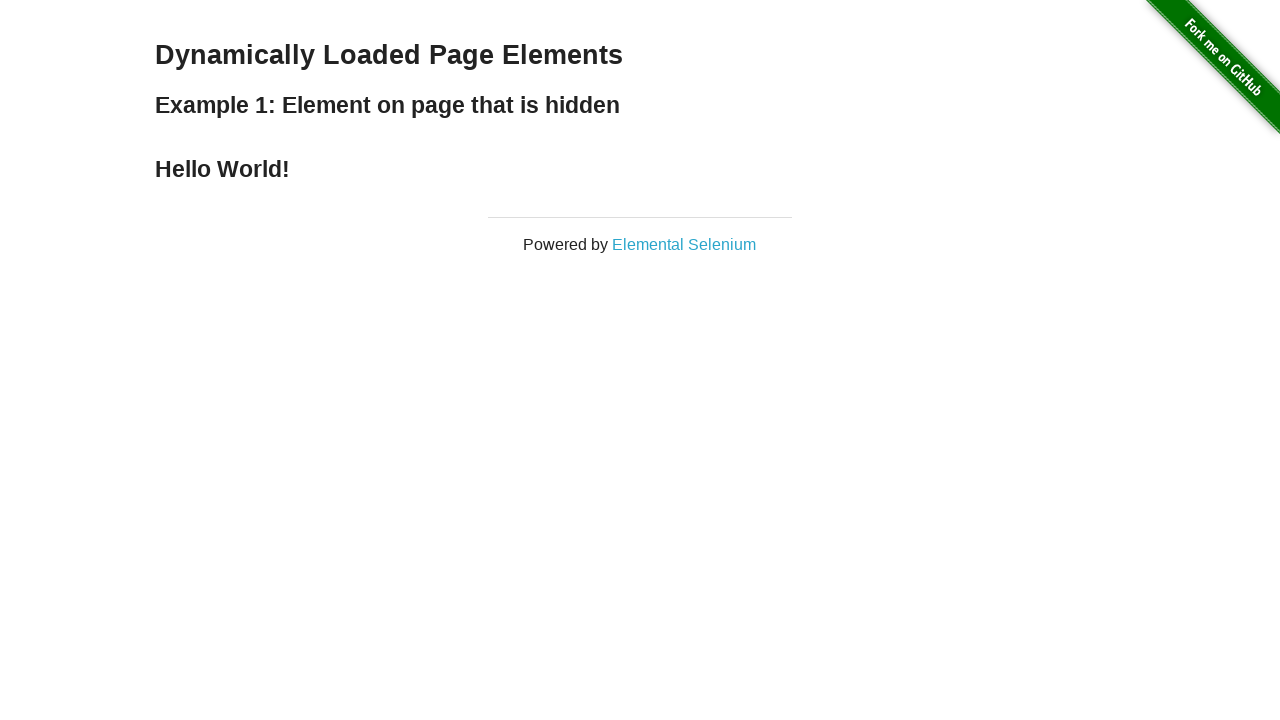